Tests prompt alert functionality by triggering a prompt alert, entering text and accepting it, then triggering it again and dismissing it

Starting URL: https://training-support.net/webelements/alerts

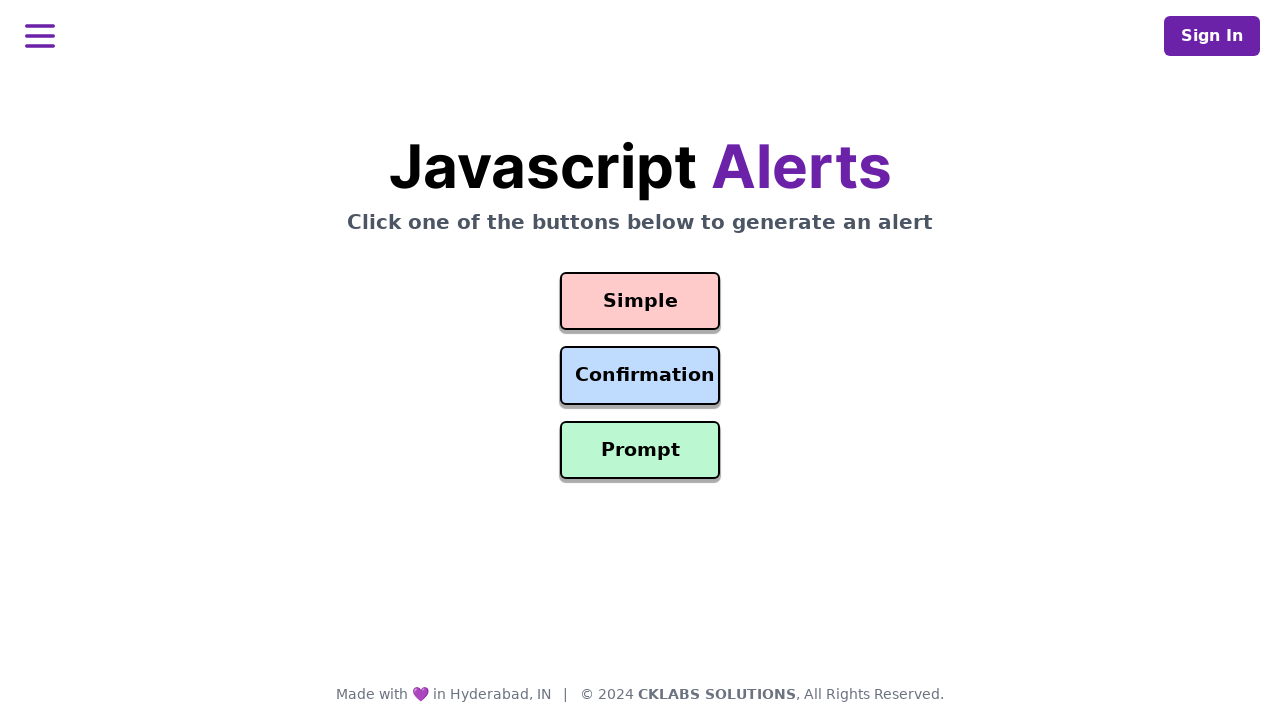

Clicked prompt button to trigger alert at (640, 450) on #prompt
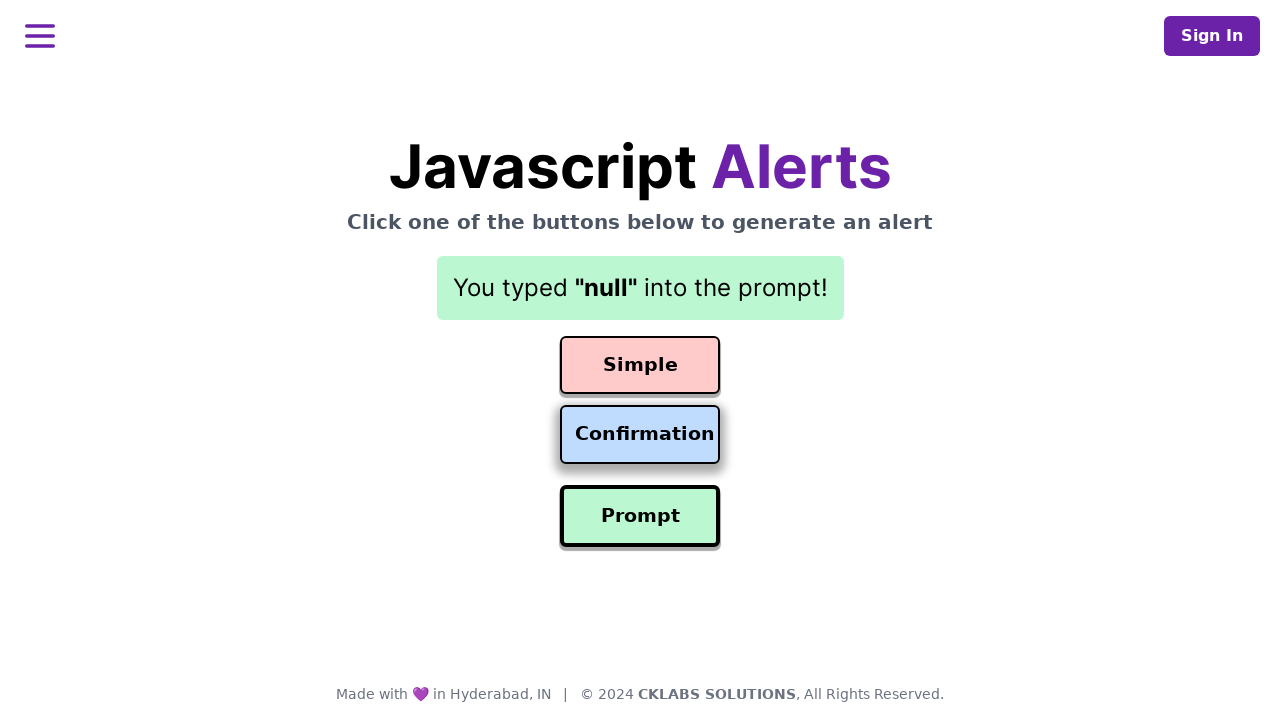

Set up dialog handler to accept with text 'Awesome!'
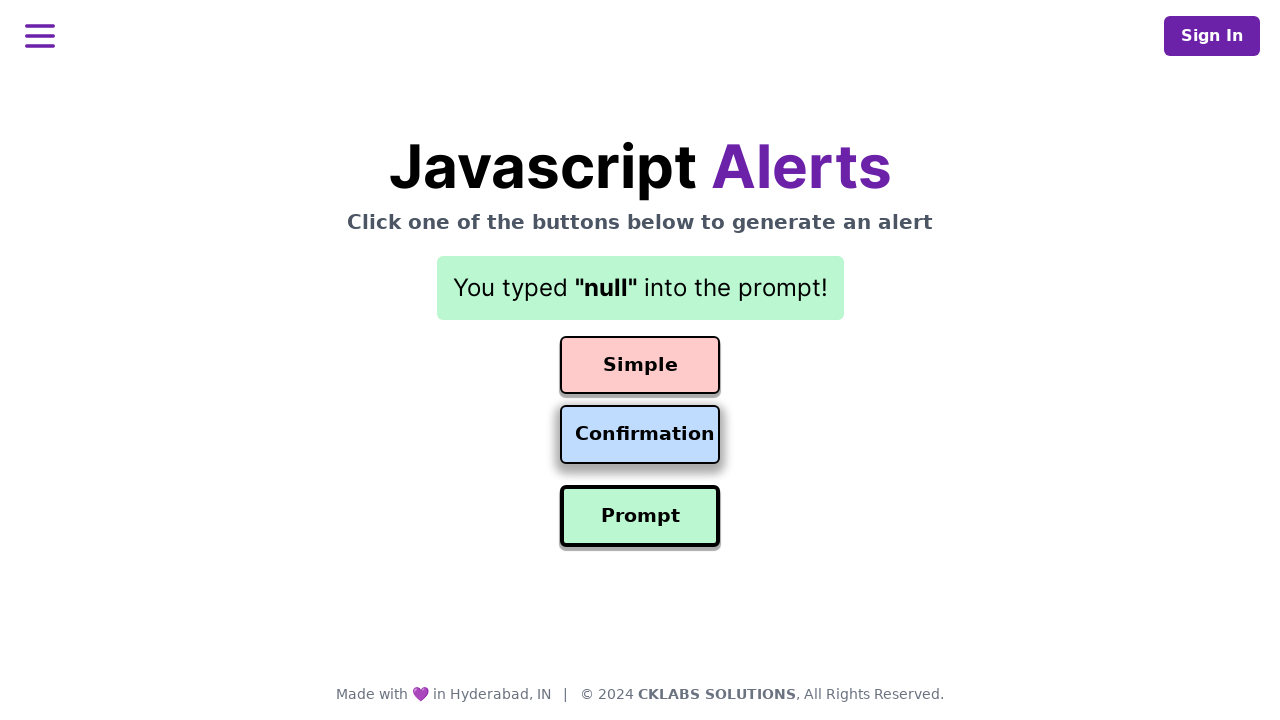

Clicked prompt button again to trigger alert with handler active at (640, 516) on #prompt
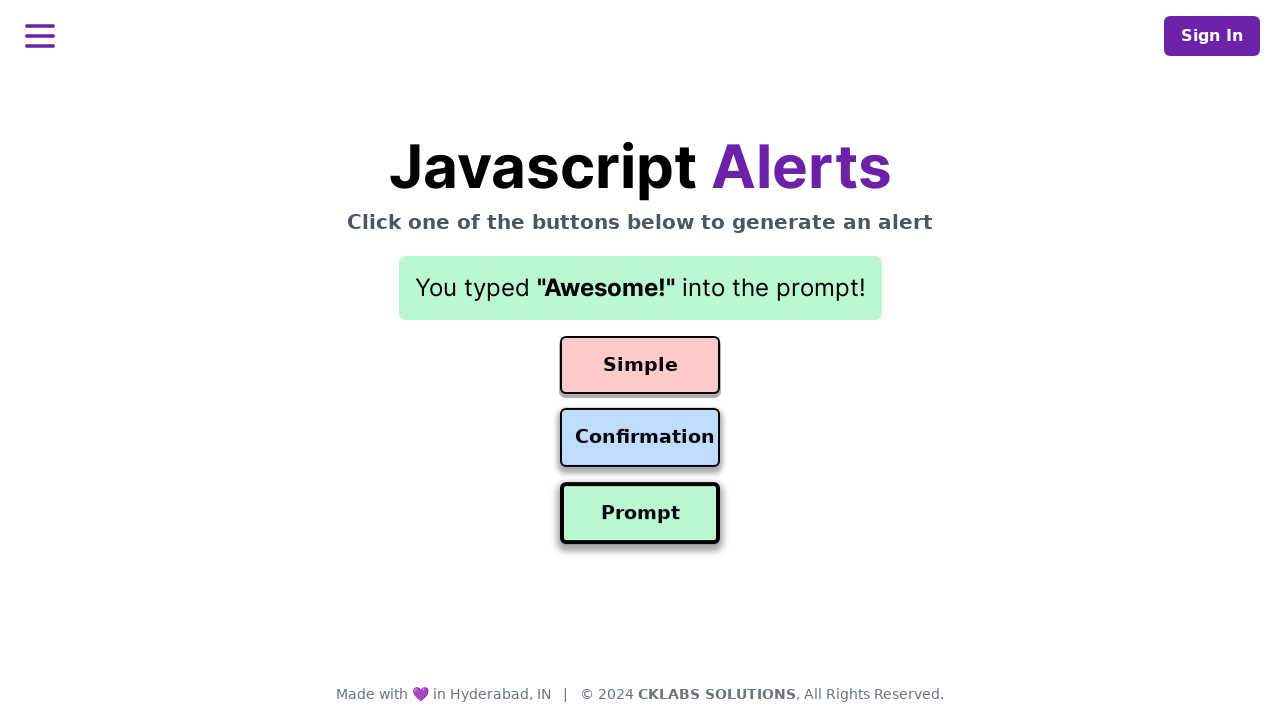

Verified result element loaded after accepting prompt
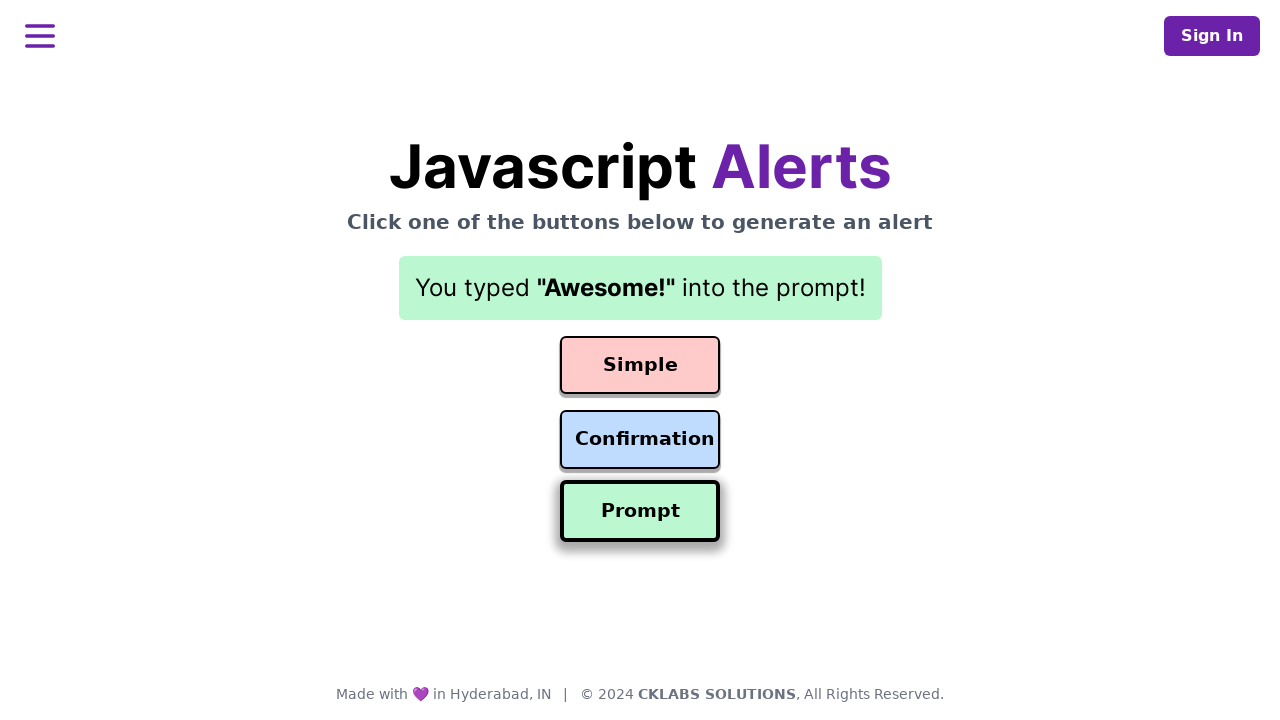

Clicked prompt button again for second test at (640, 511) on #prompt
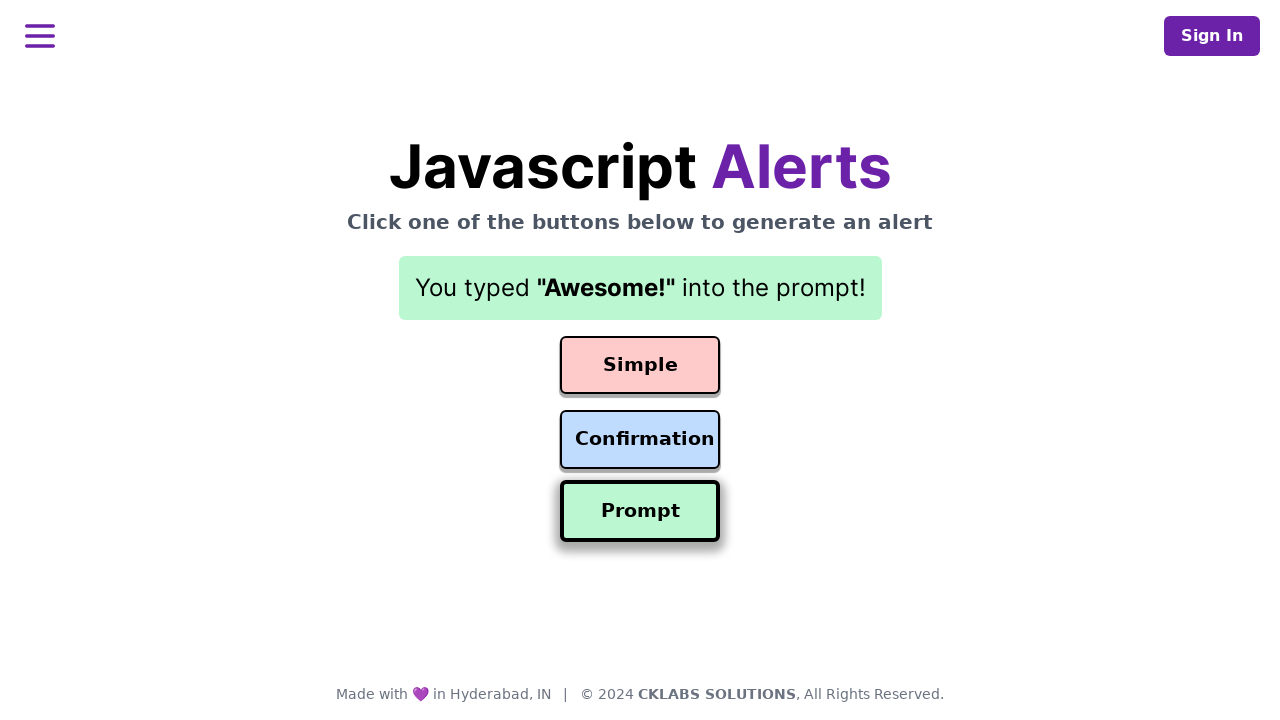

Set up dialog handler to dismiss the prompt
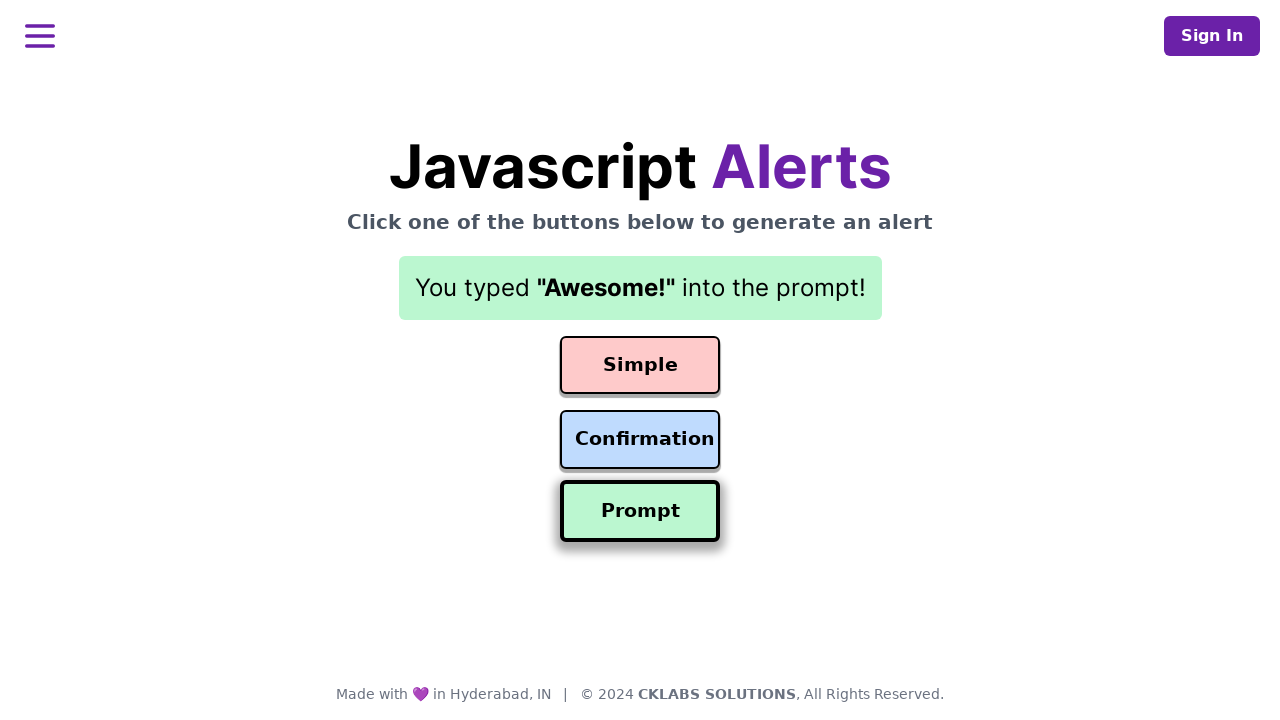

Clicked prompt button again to trigger alert with dismiss handler active at (640, 511) on #prompt
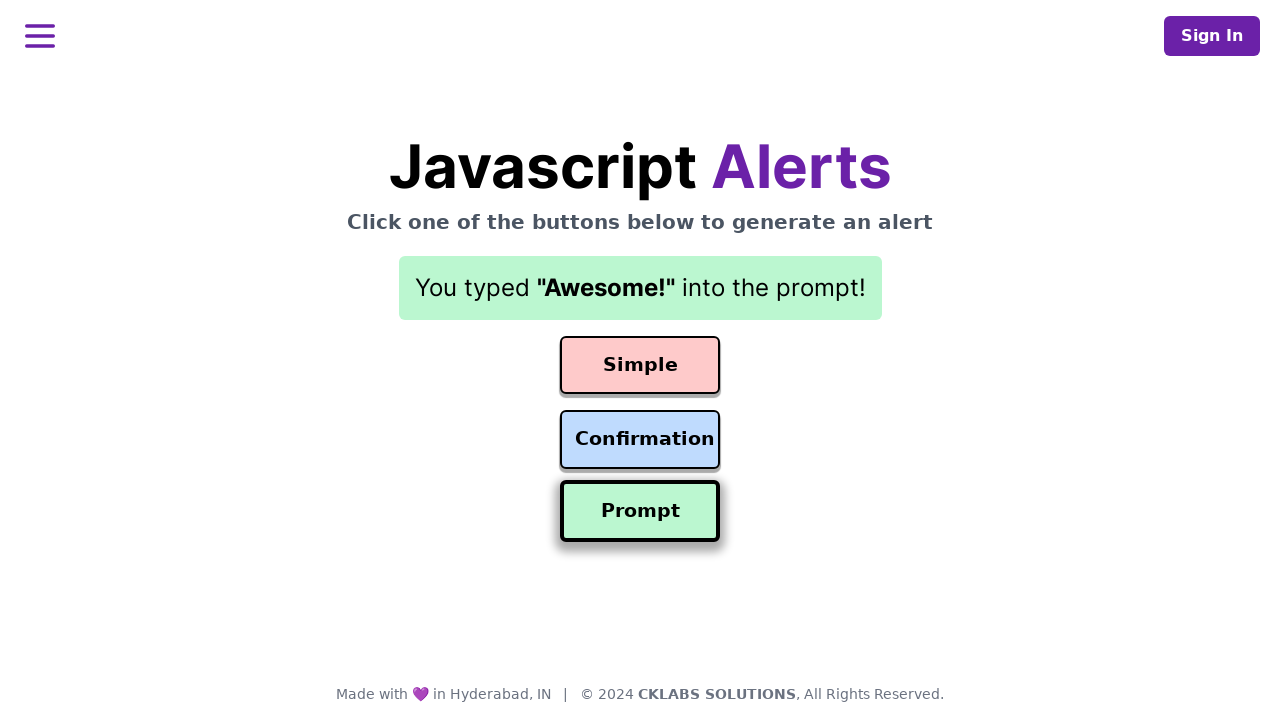

Verified result element loaded after dismissing prompt
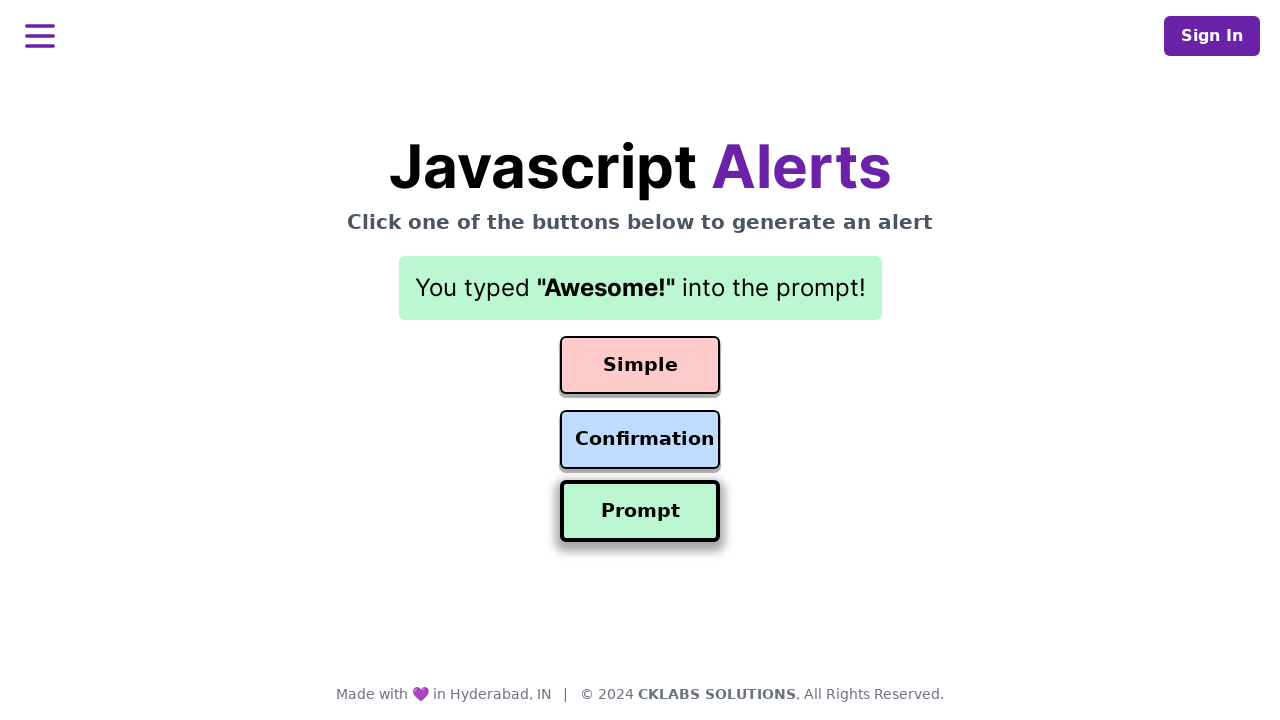

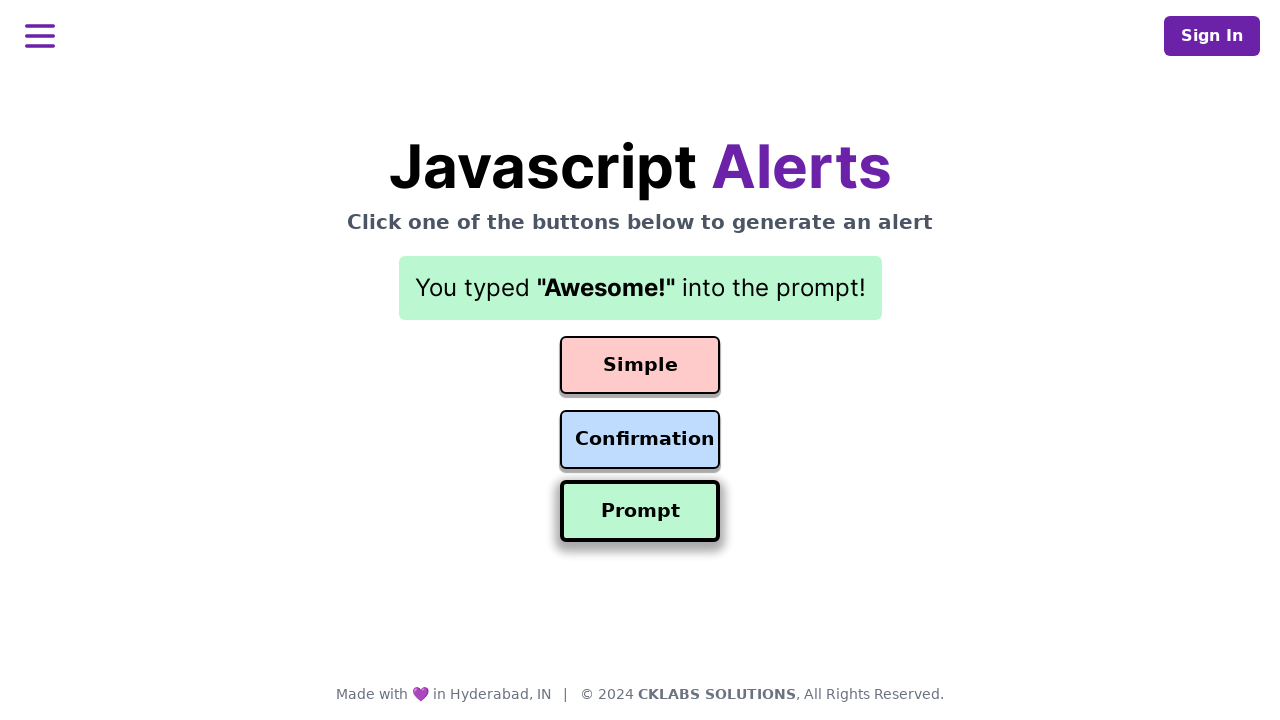